Tests multiple window handling by clicking a button that opens a new window, verifying content in the child window, and switching back to the parent window

Starting URL: https://demoqa.com/browser-windows

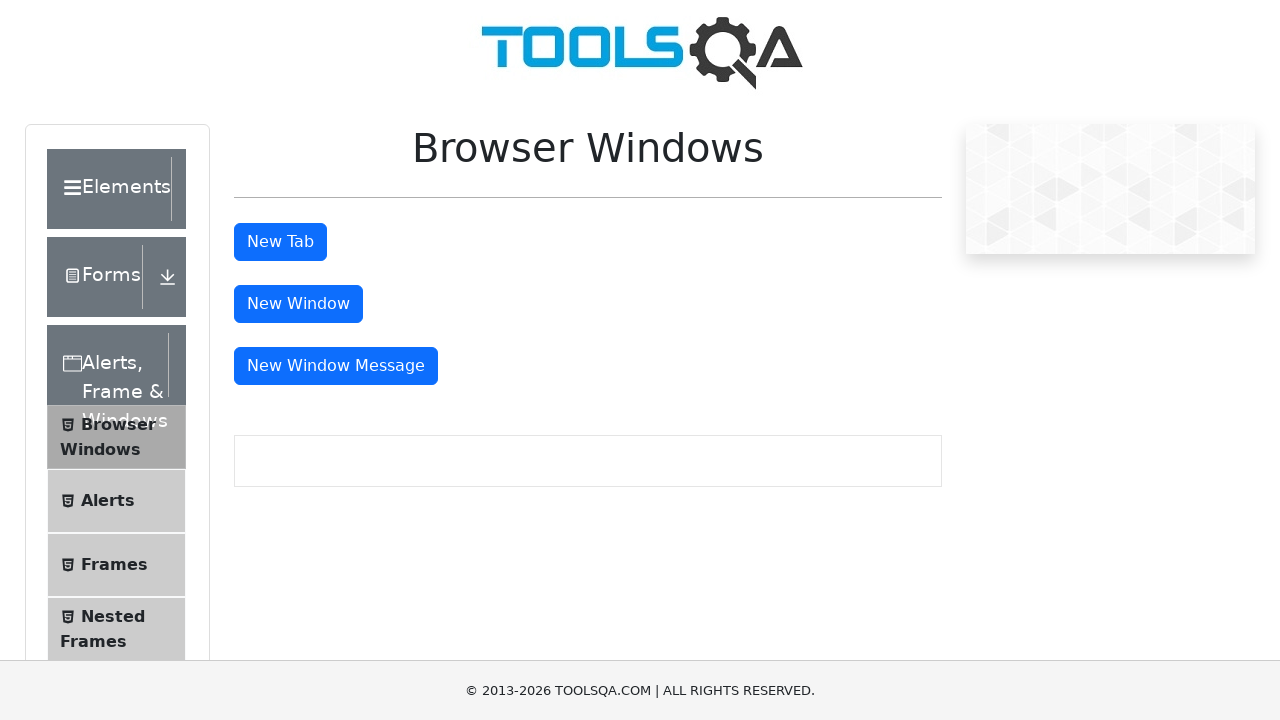

Scrolled down to make button visible
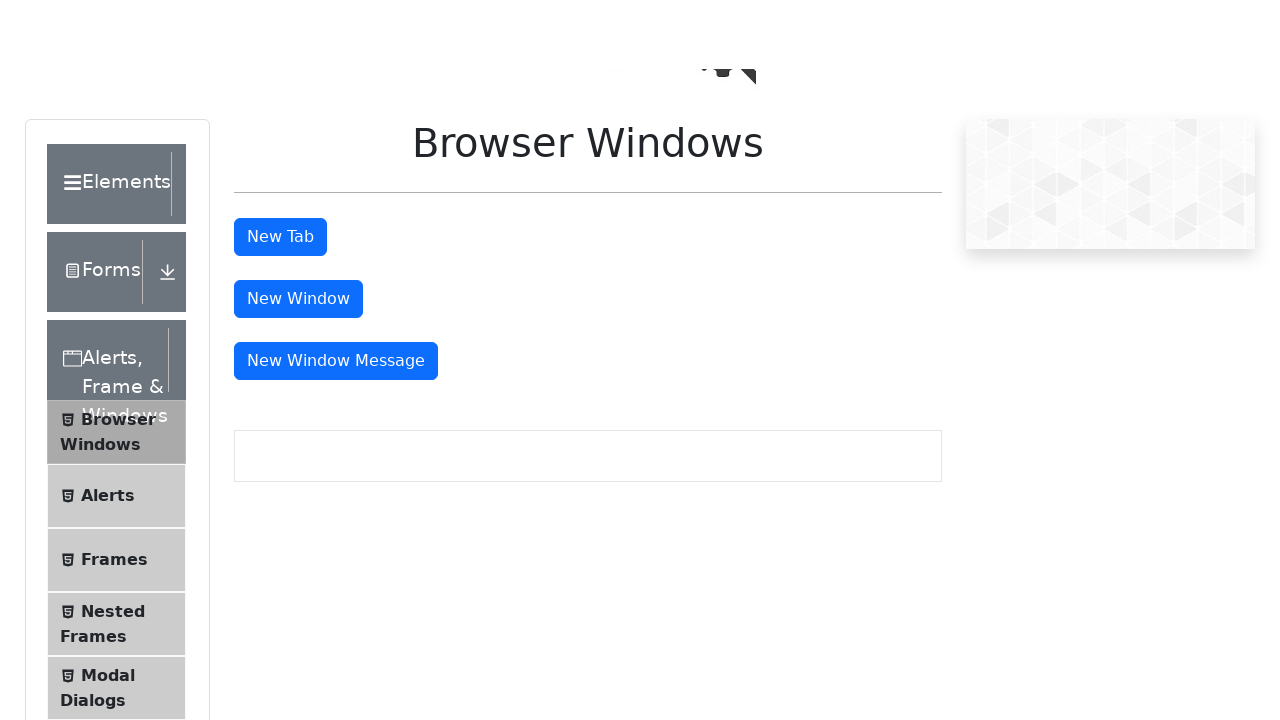

Clicked button to open new window at (298, 304) on button#windowButton
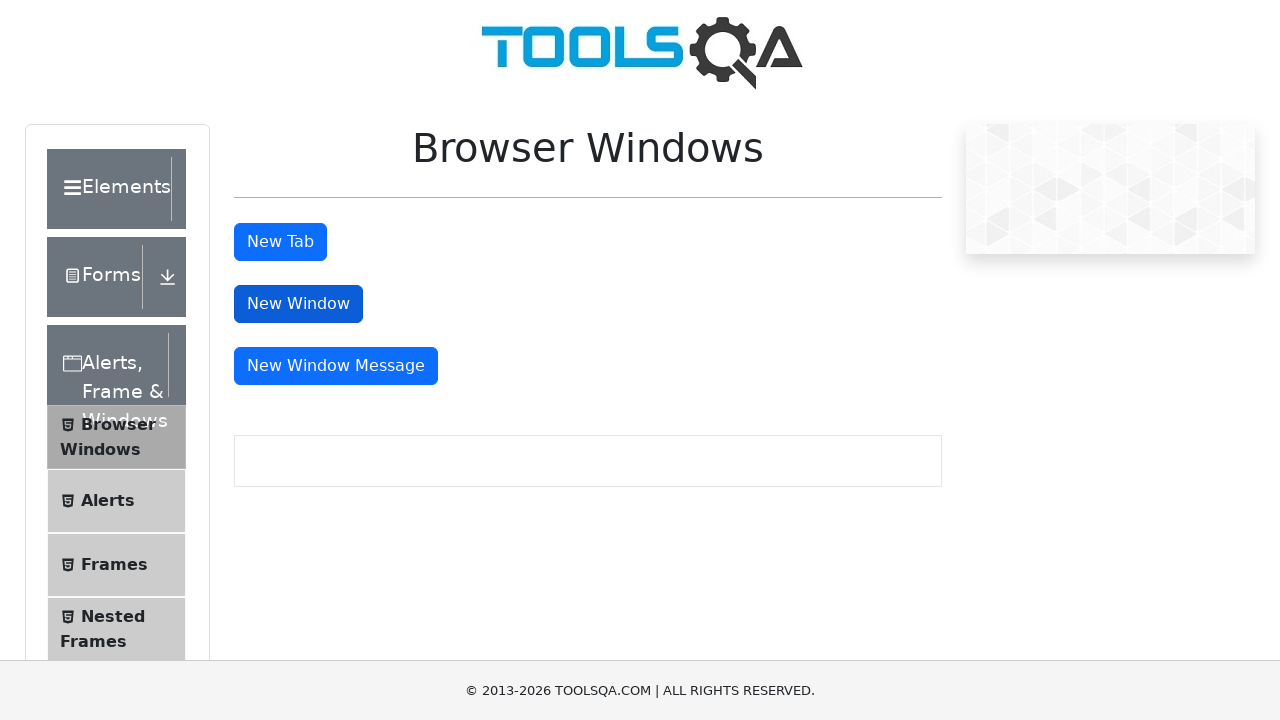

Captured new window page object
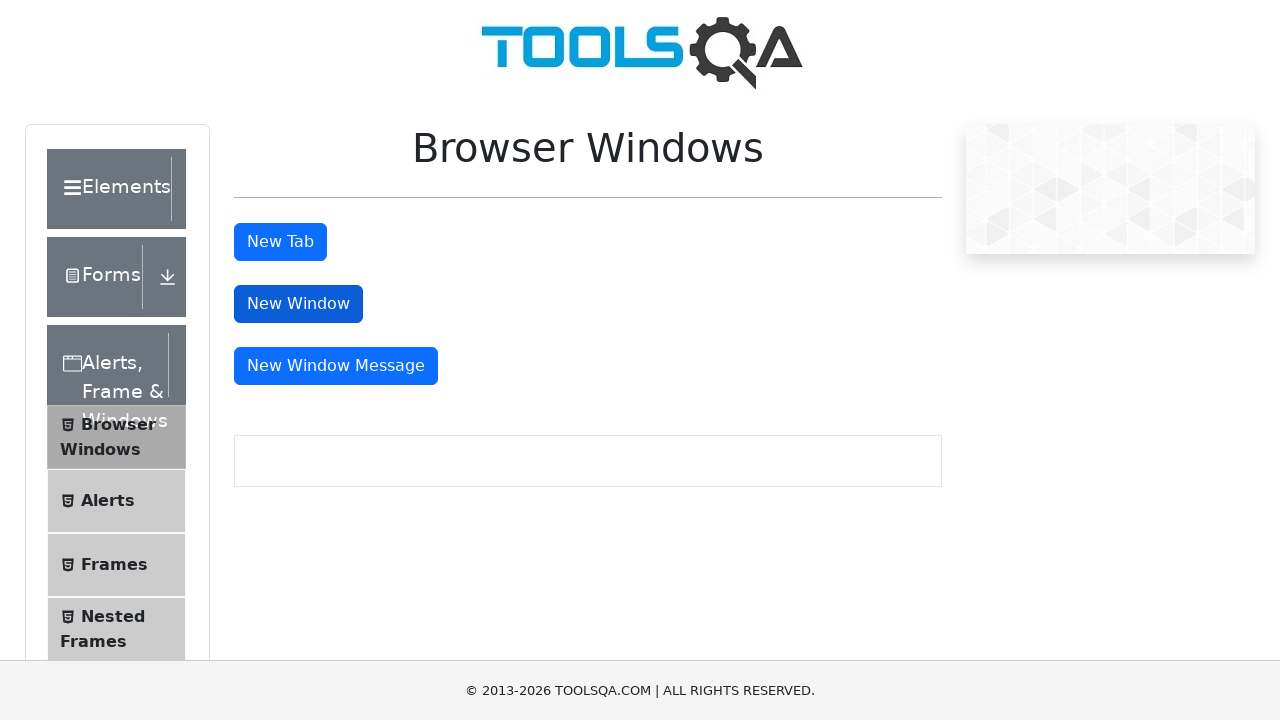

Child window loaded successfully
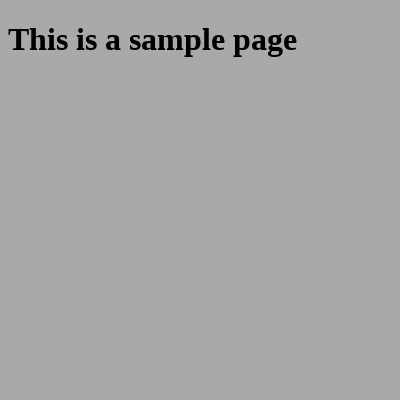

Verified heading 'This is a sample page' in child window
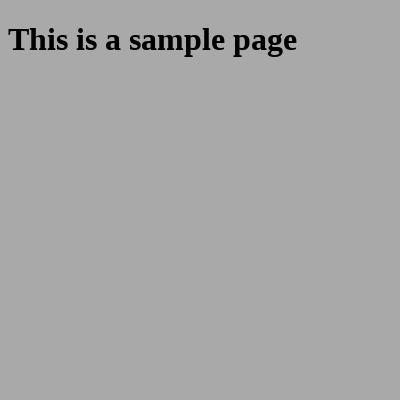

Closed child window
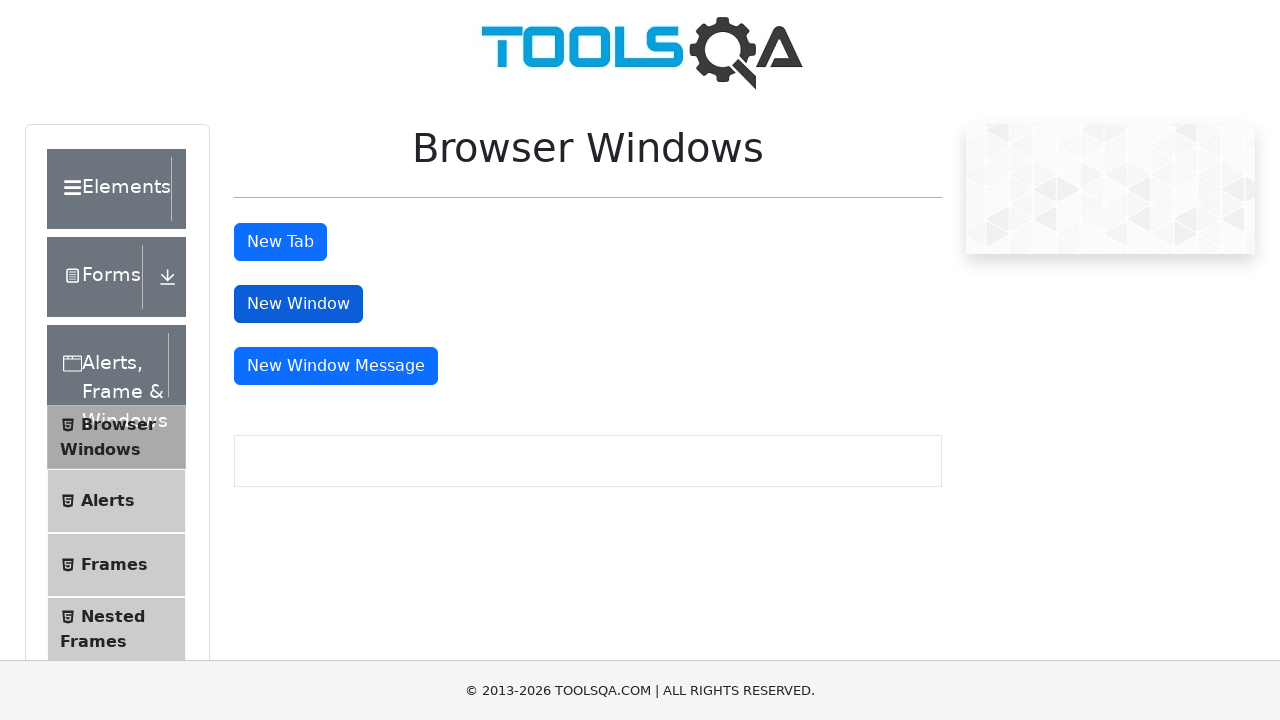

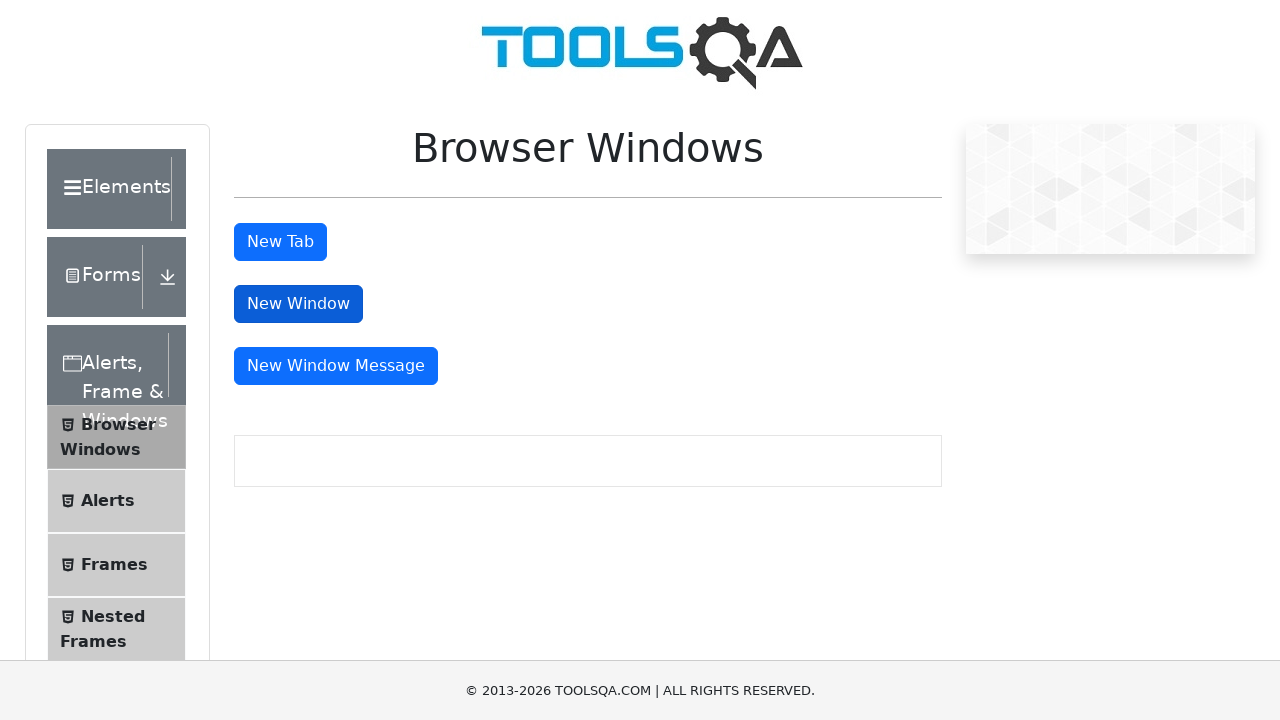